Tests dropdown select functionality including single option and multiple option selection on a registration page

Starting URL: https://material.playwrightvn.com/index.html

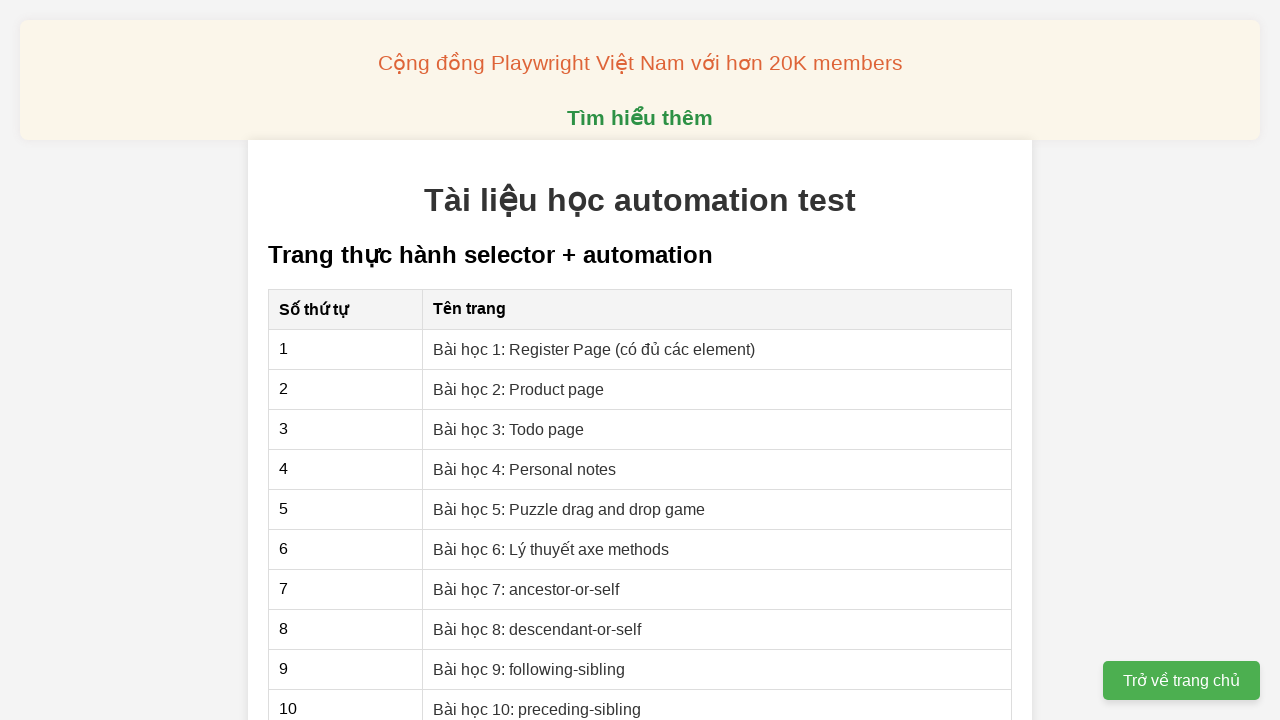

Clicked on Register Page link at (594, 349) on internal:role=link[name="Bài học 1: Register Page (có đủ các element)"i]
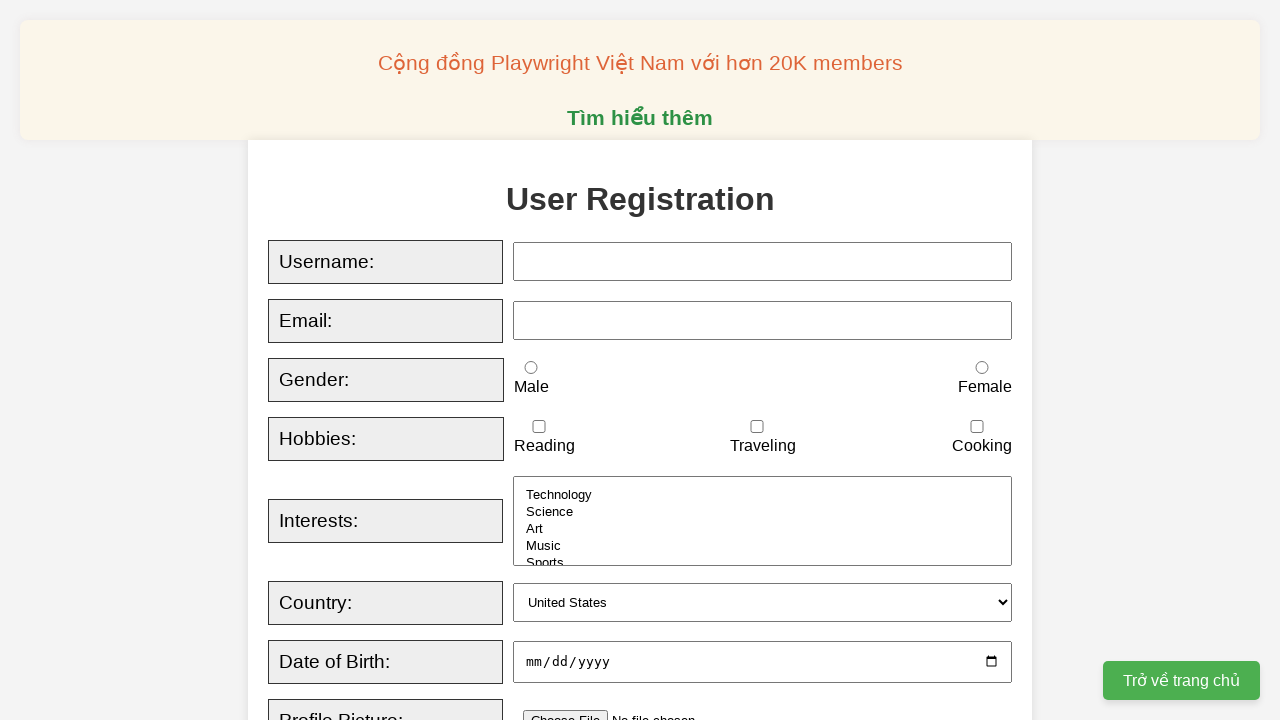

Selected 'Canada' from country dropdown on xpath=//select[@id='country']
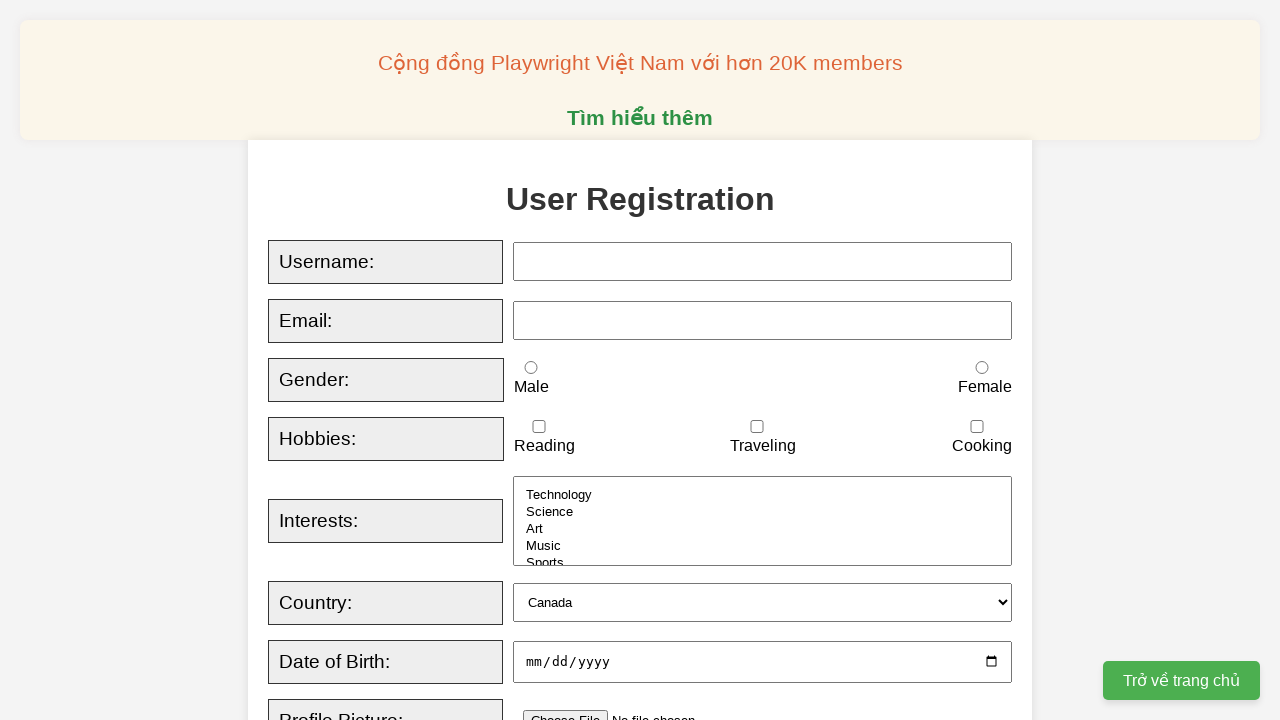

Selected 'Technology' and 'Art' from interests dropdown on xpath=//select[@id='interests']
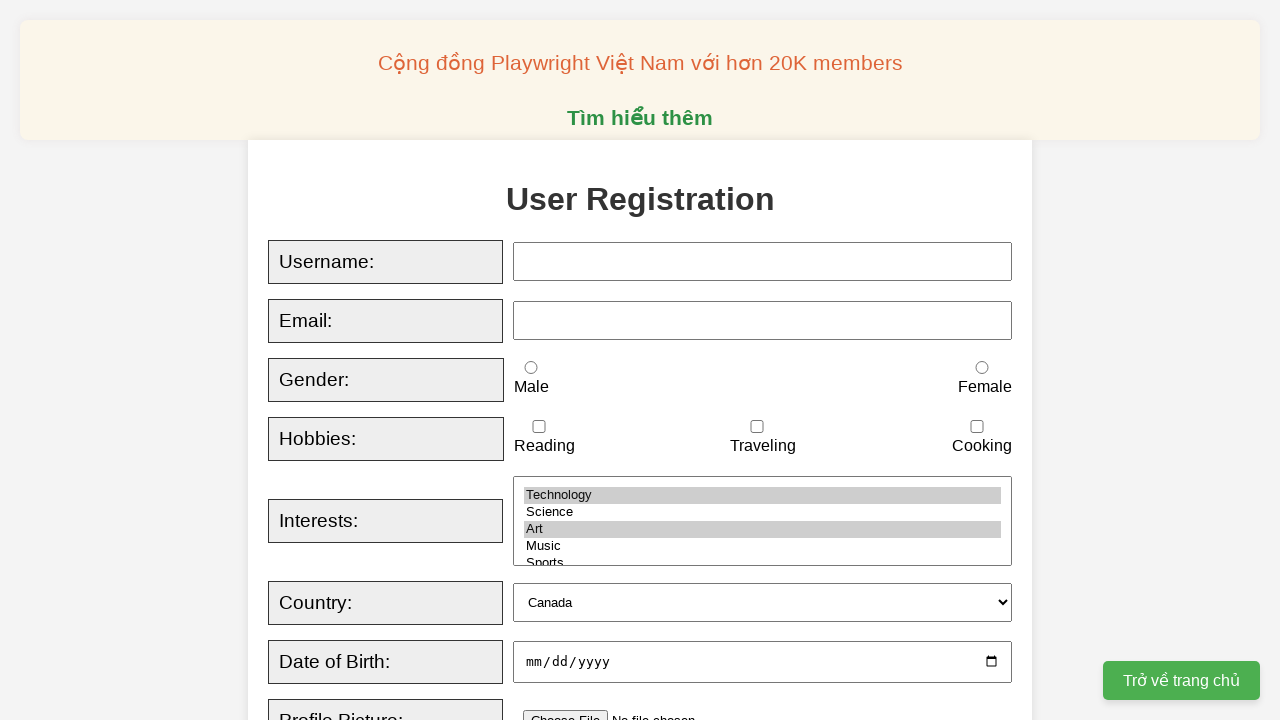

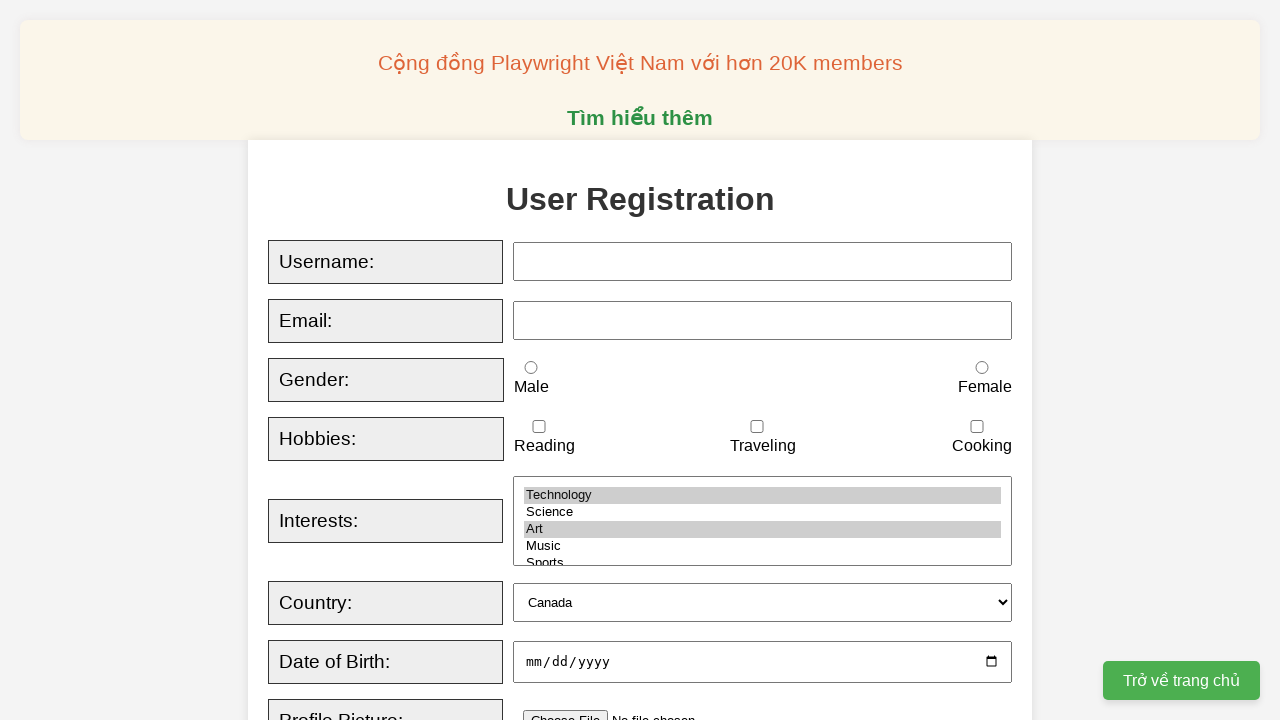